Tests that the slider can be moved to the right by clicking and holding the slider ball and pressing arrow right keys

Starting URL: https://demoqa.com

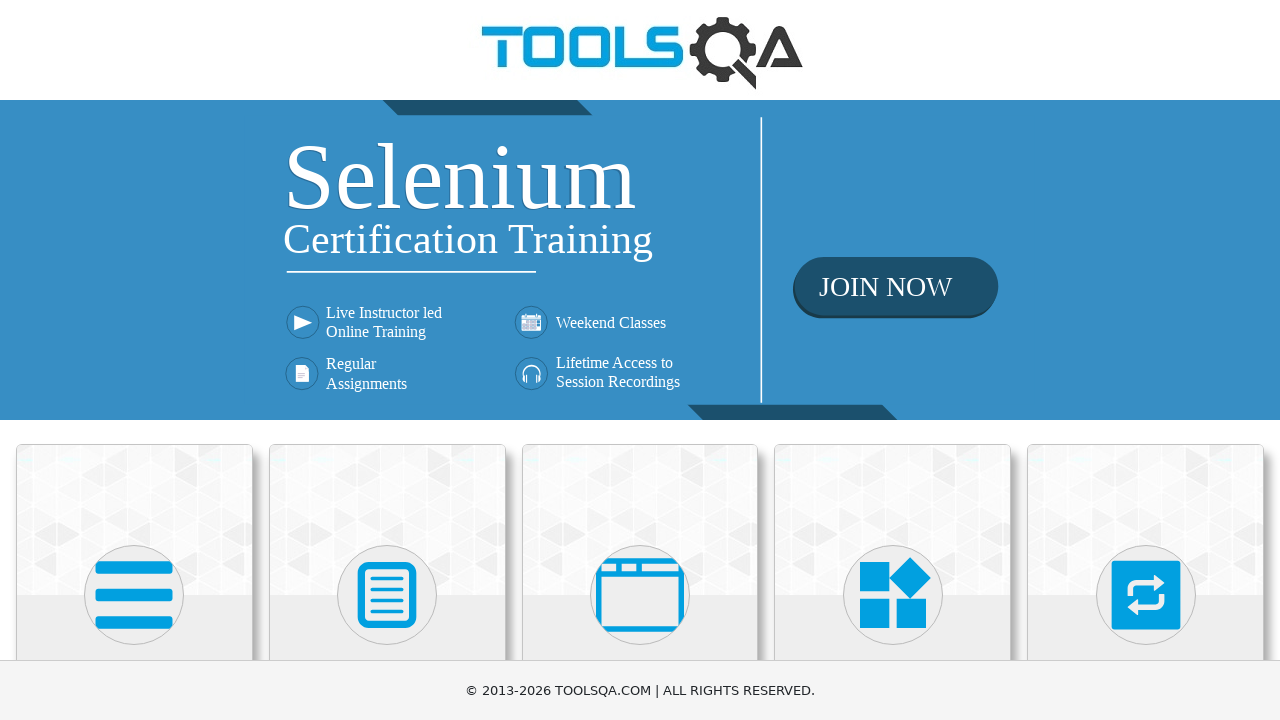

Clicked on Widgets card at (893, 360) on text=Widgets
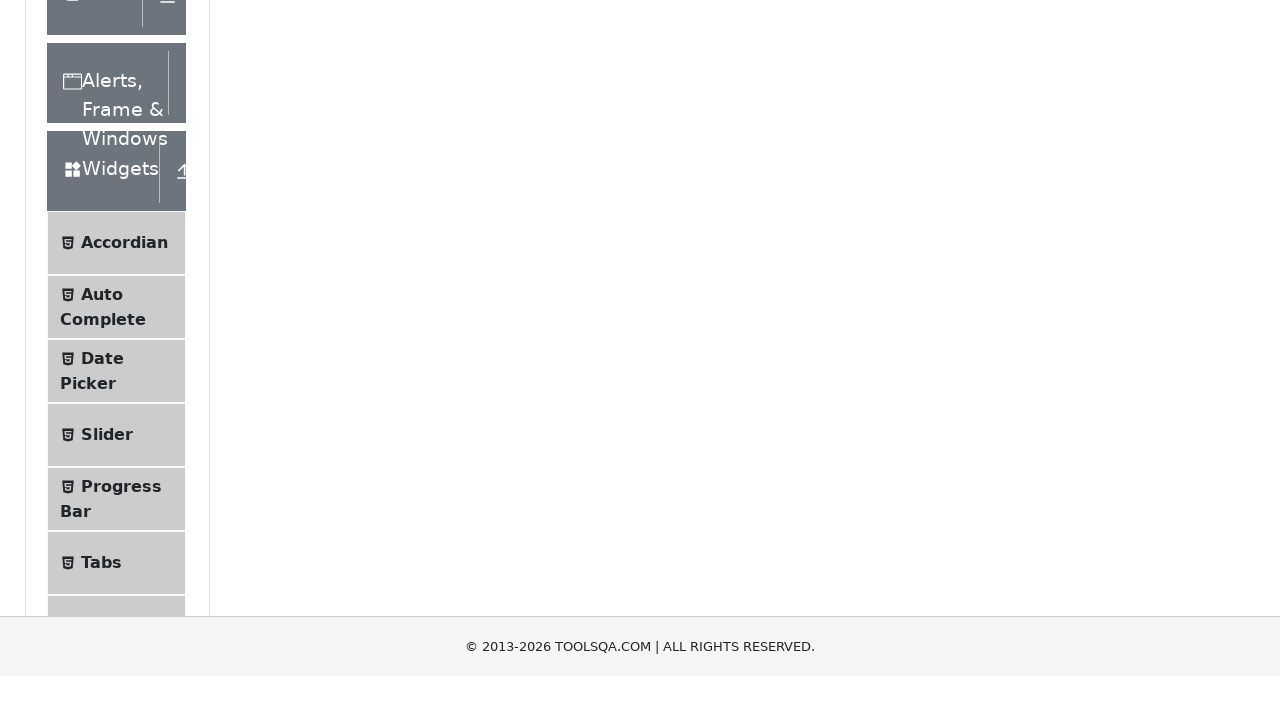

Clicked on Slider link at (107, 360) on text=Slider
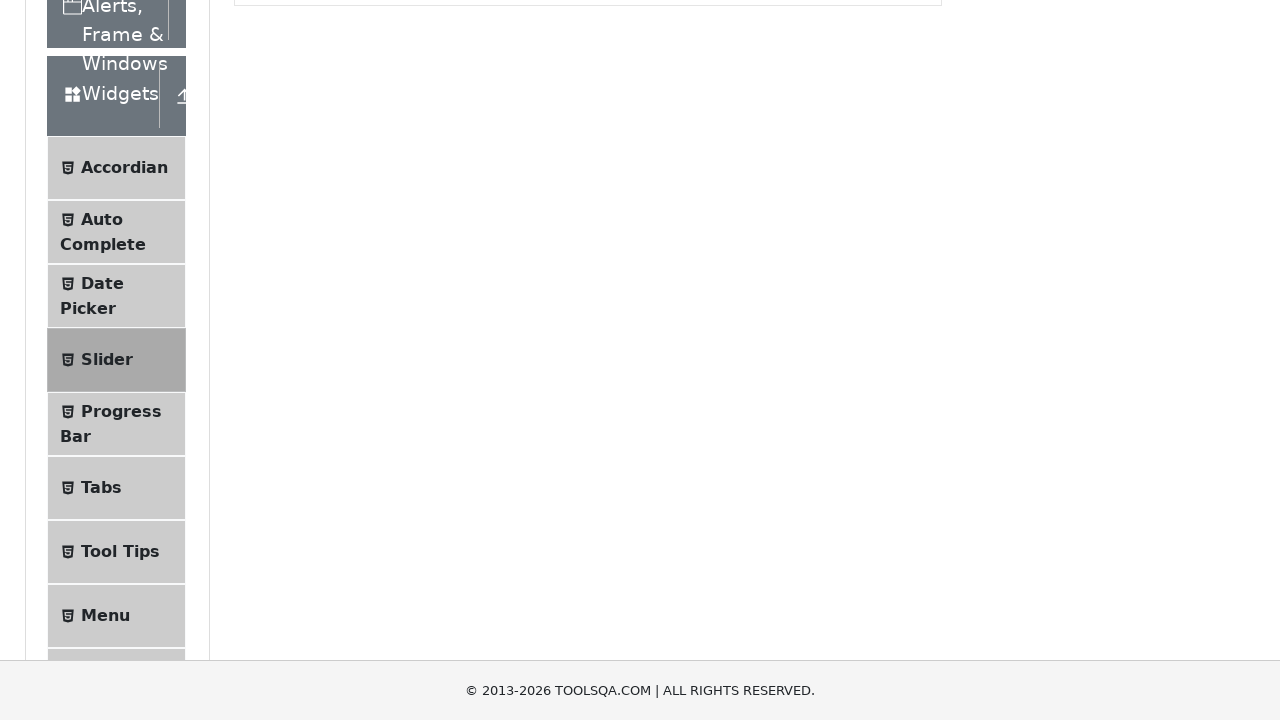

Located slider element
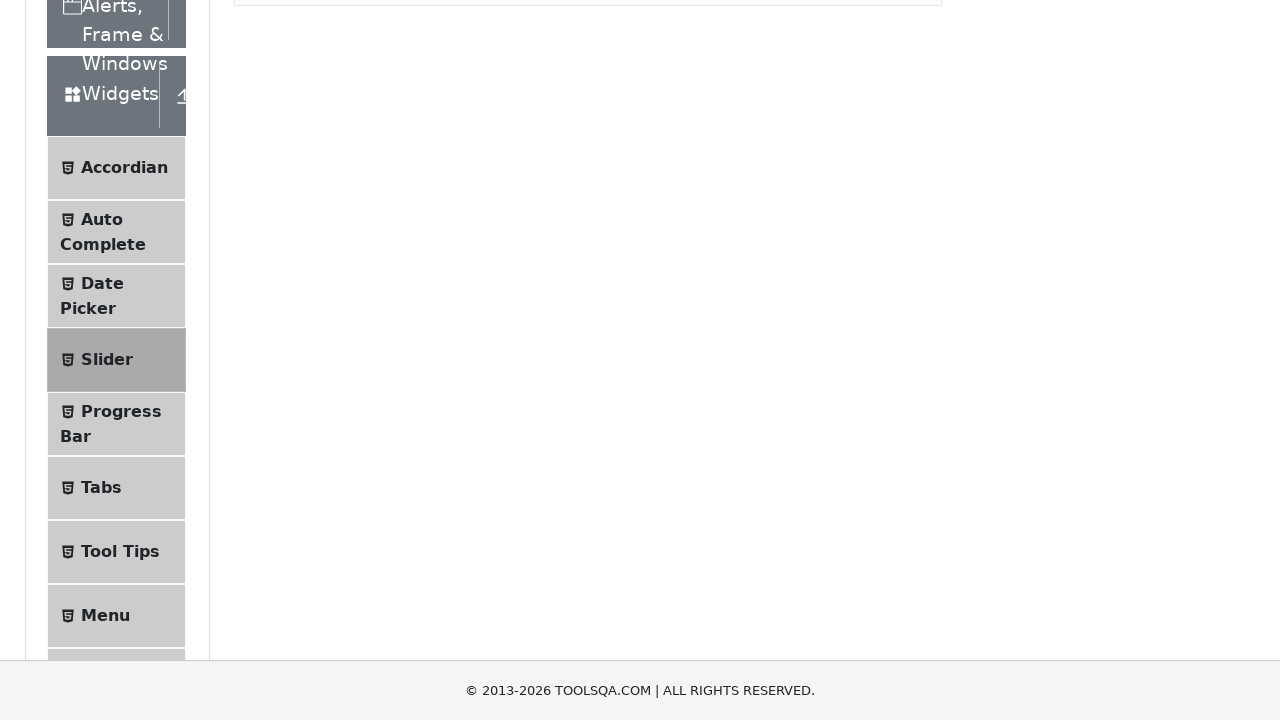

Clicked on slider ball to focus it at (496, 242) on .range-slider
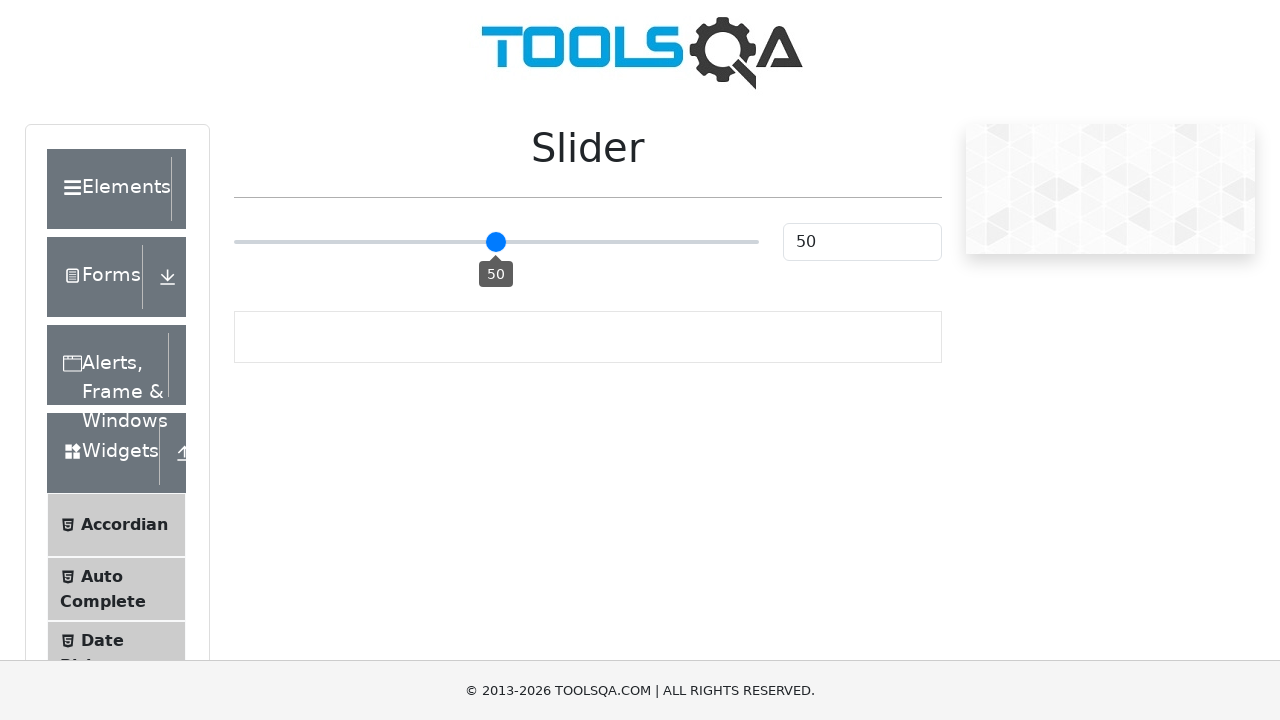

Pressed ArrowRight key (iteration 1/30)
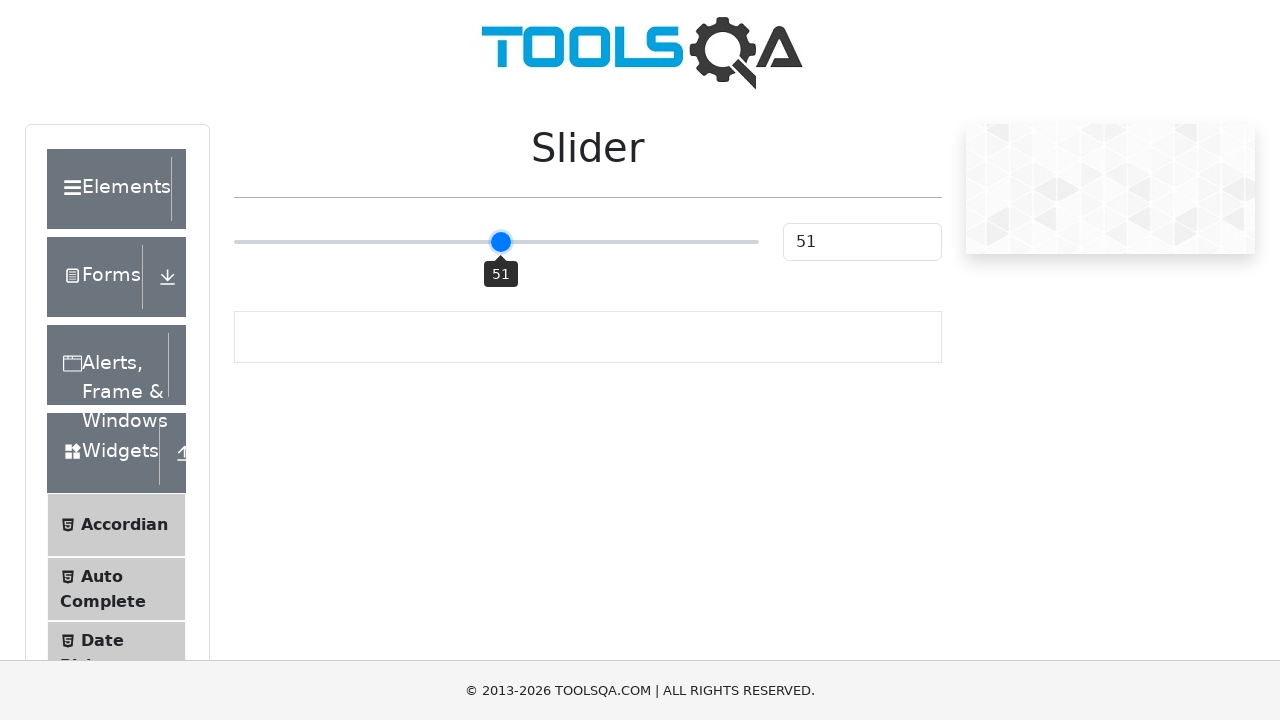

Pressed ArrowRight key (iteration 2/30)
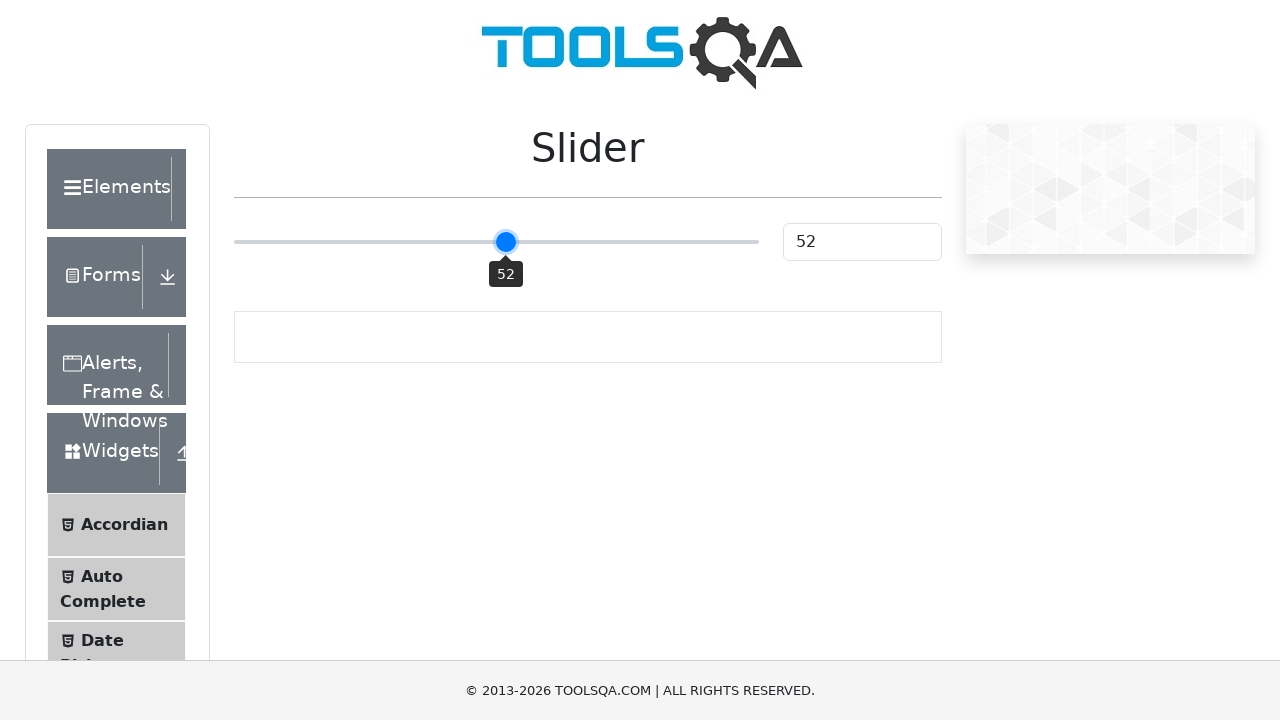

Pressed ArrowRight key (iteration 3/30)
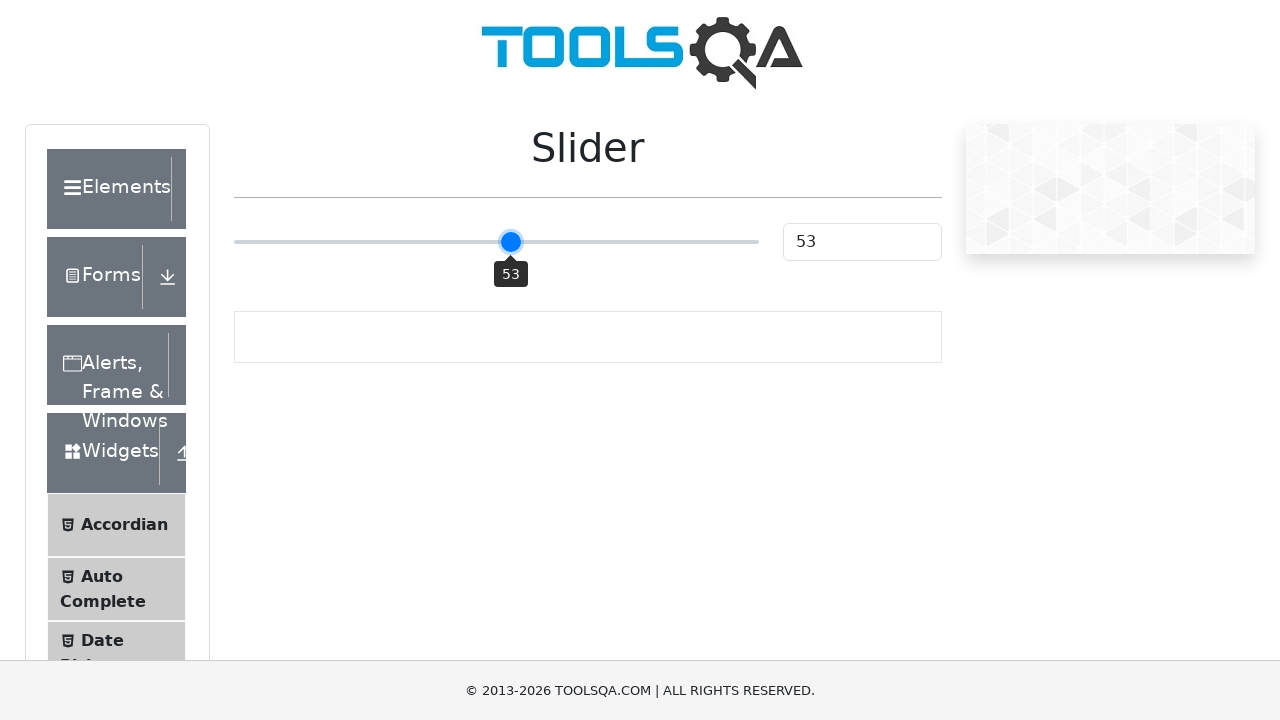

Pressed ArrowRight key (iteration 4/30)
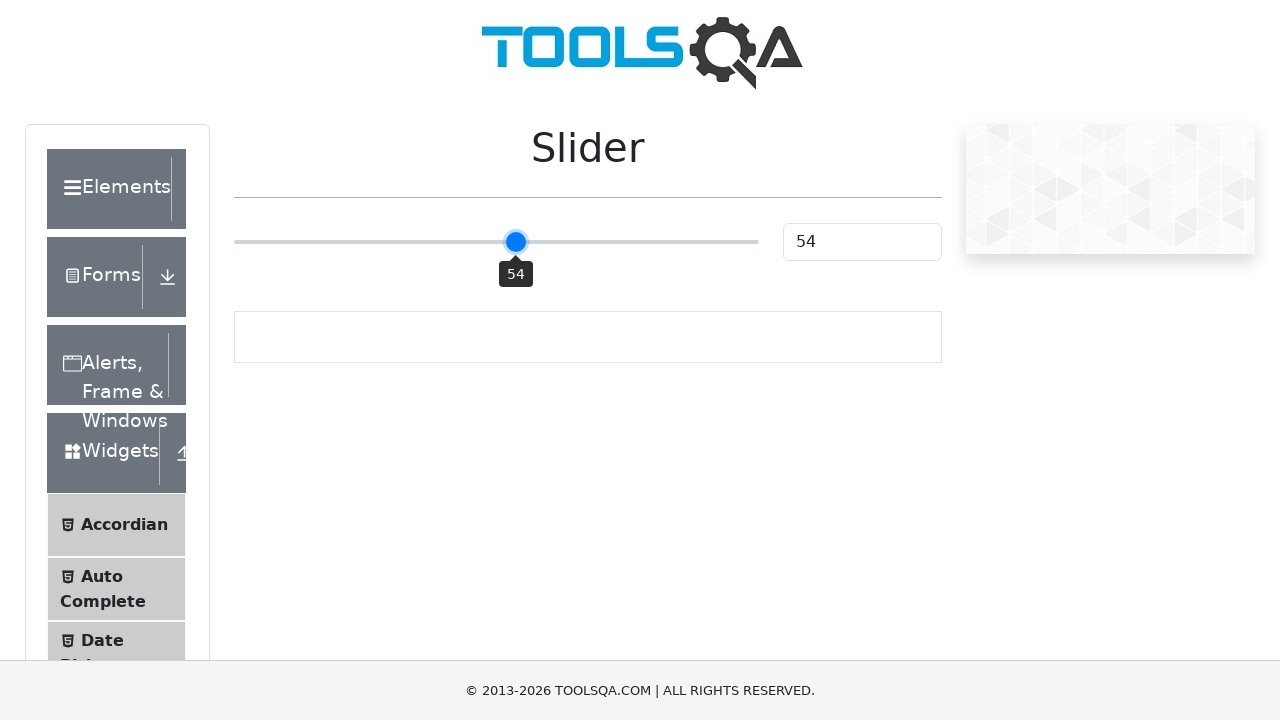

Pressed ArrowRight key (iteration 5/30)
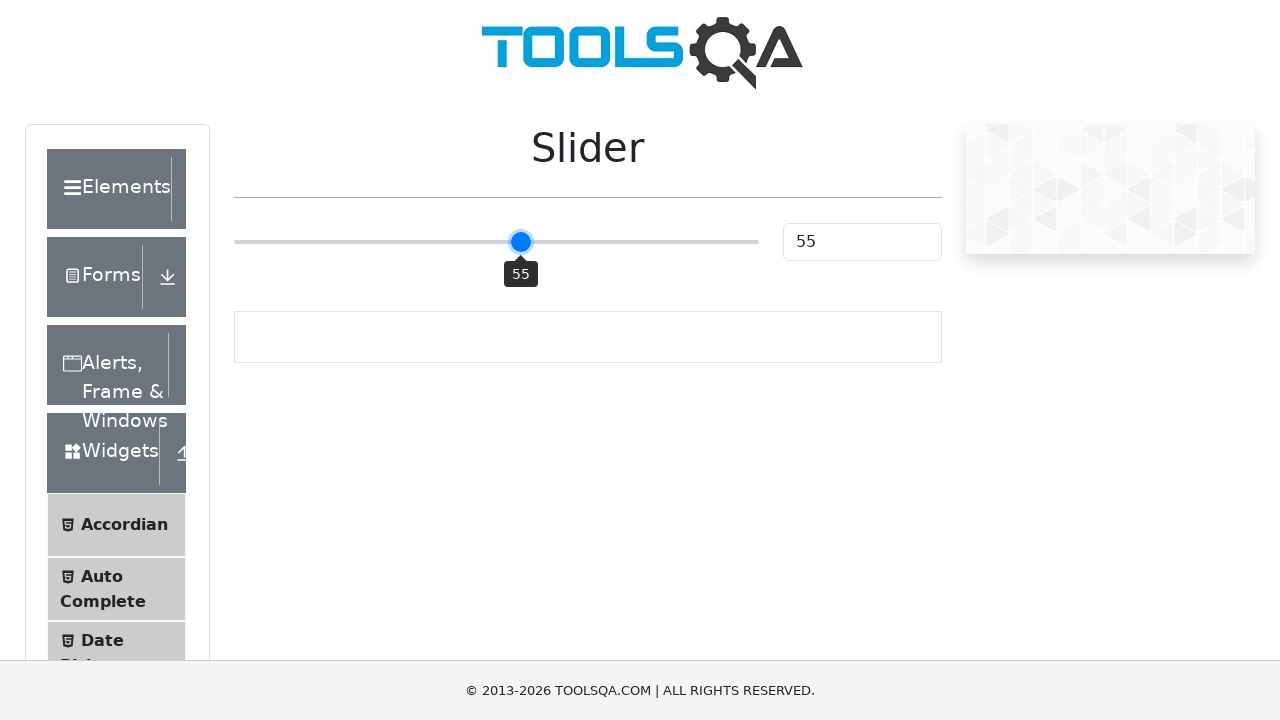

Pressed ArrowRight key (iteration 6/30)
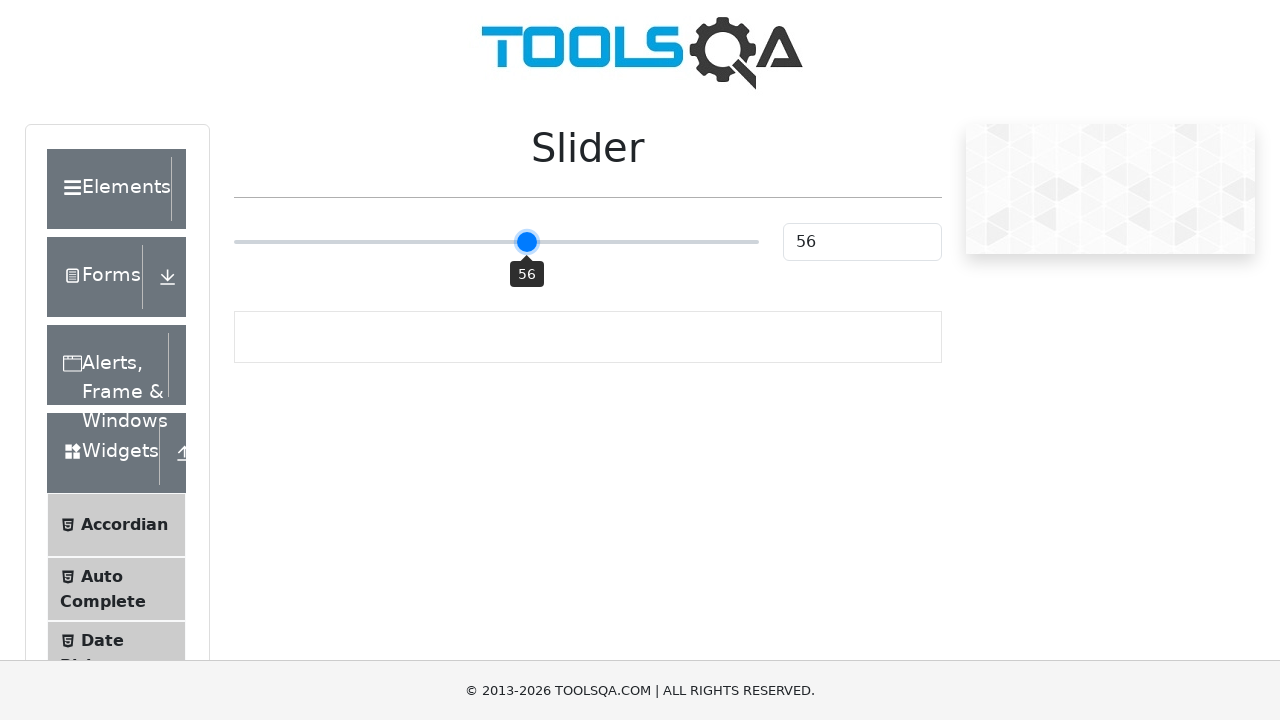

Pressed ArrowRight key (iteration 7/30)
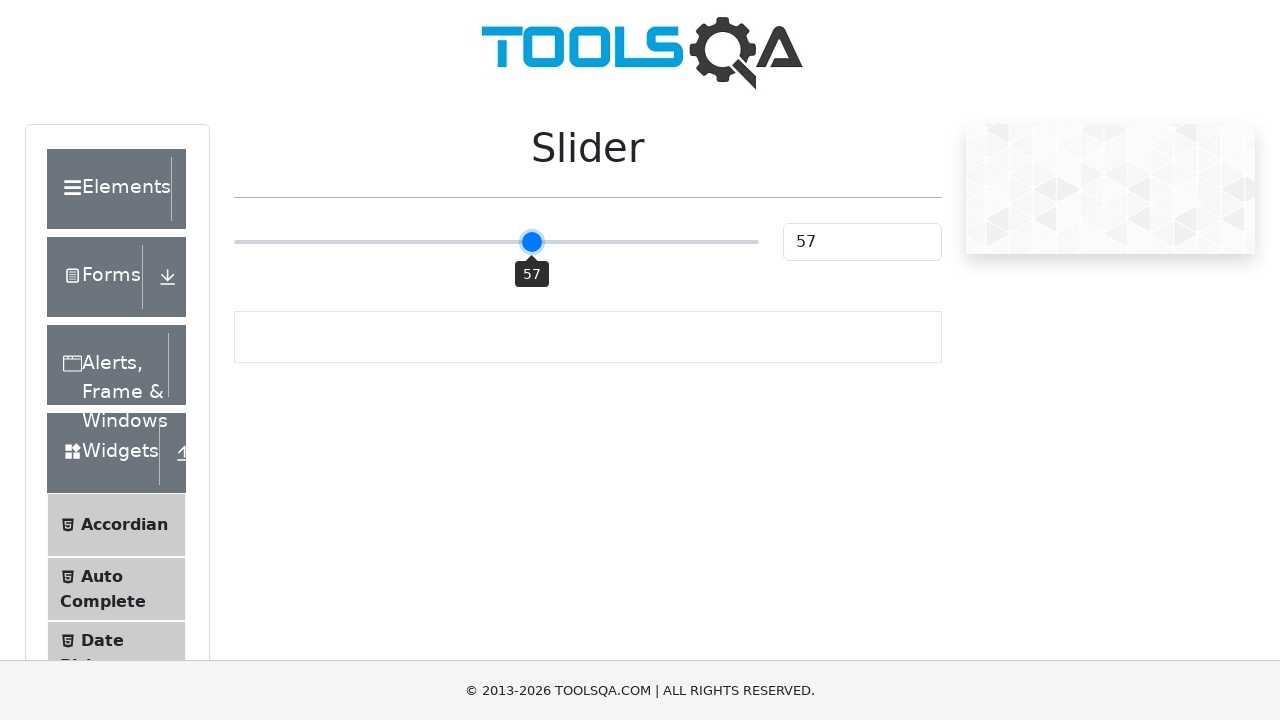

Pressed ArrowRight key (iteration 8/30)
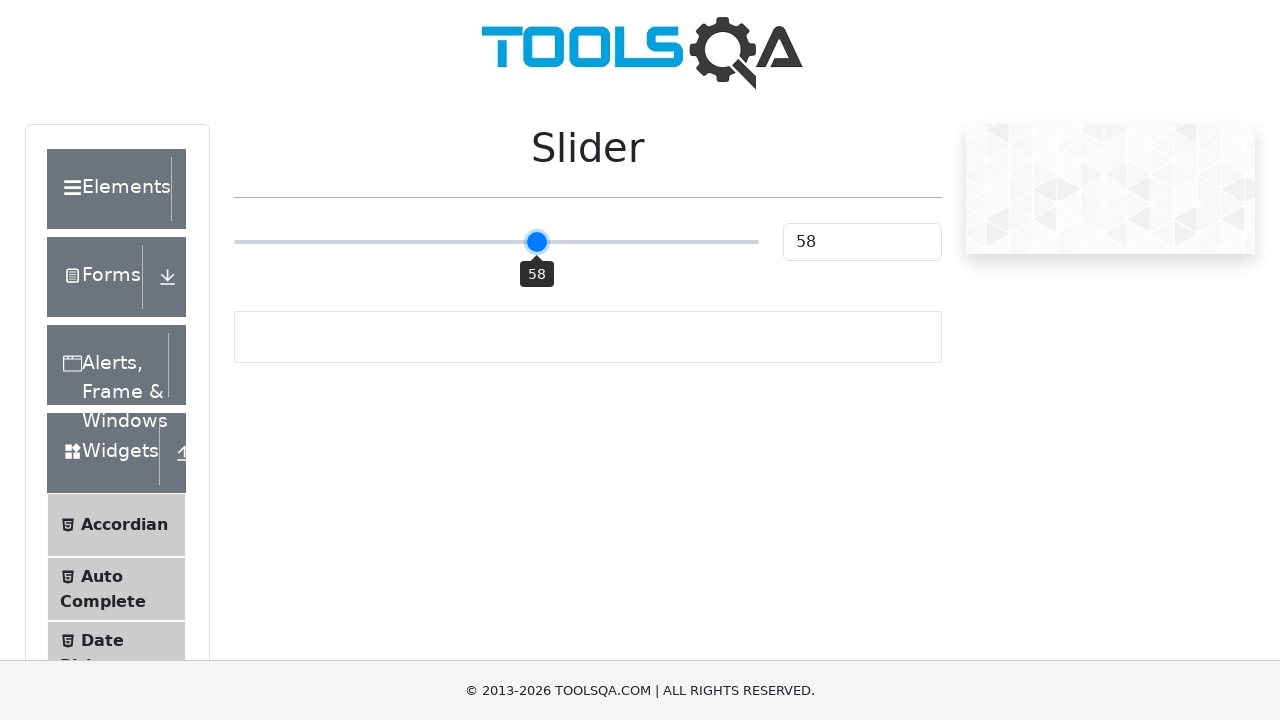

Pressed ArrowRight key (iteration 9/30)
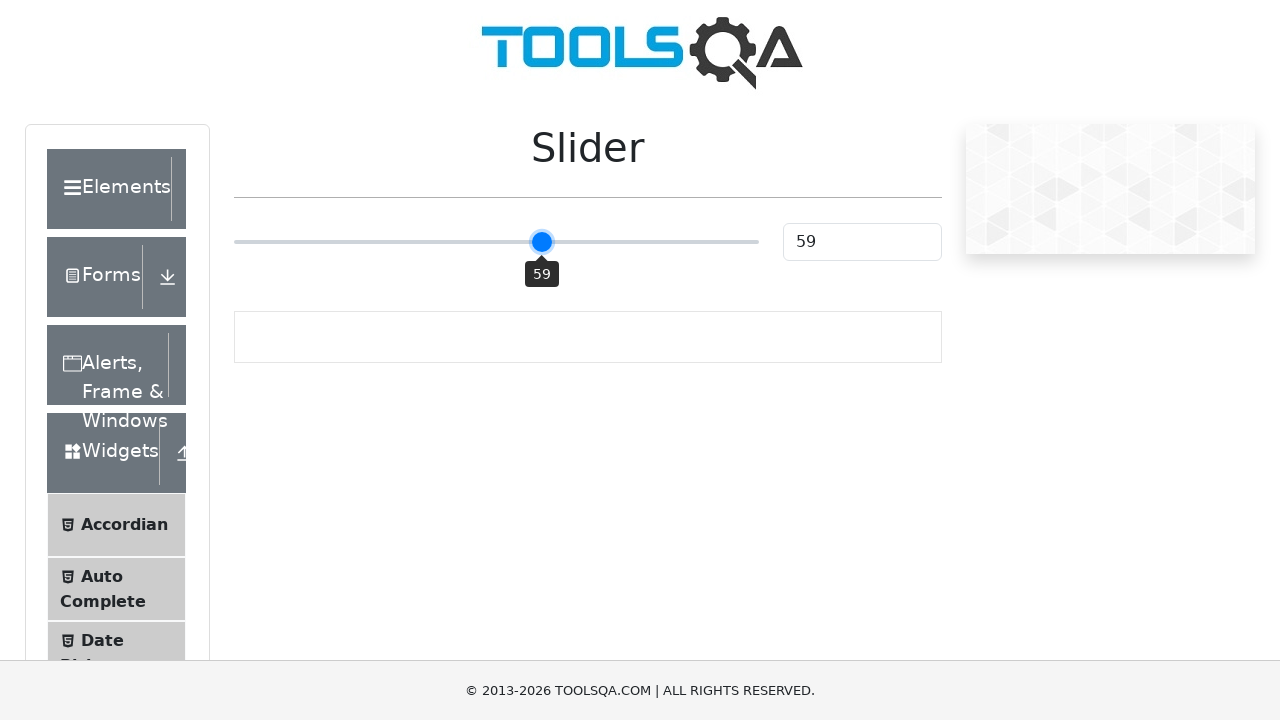

Pressed ArrowRight key (iteration 10/30)
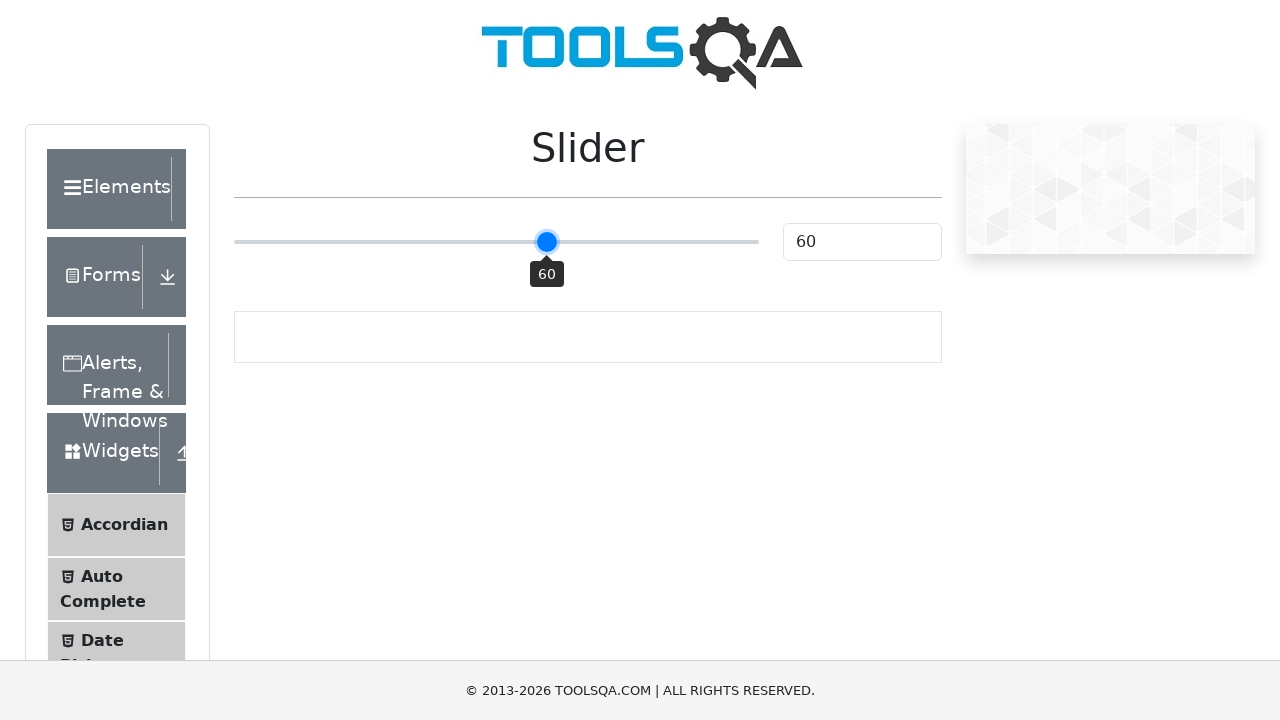

Pressed ArrowRight key (iteration 11/30)
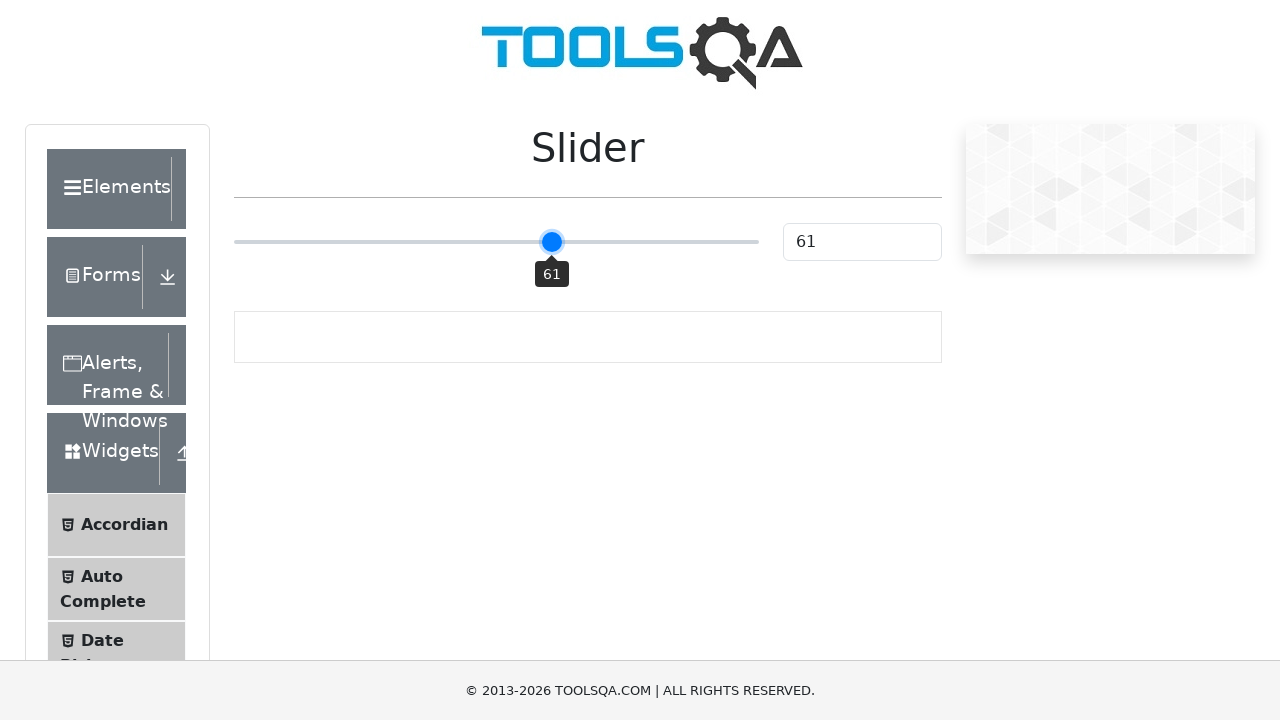

Pressed ArrowRight key (iteration 12/30)
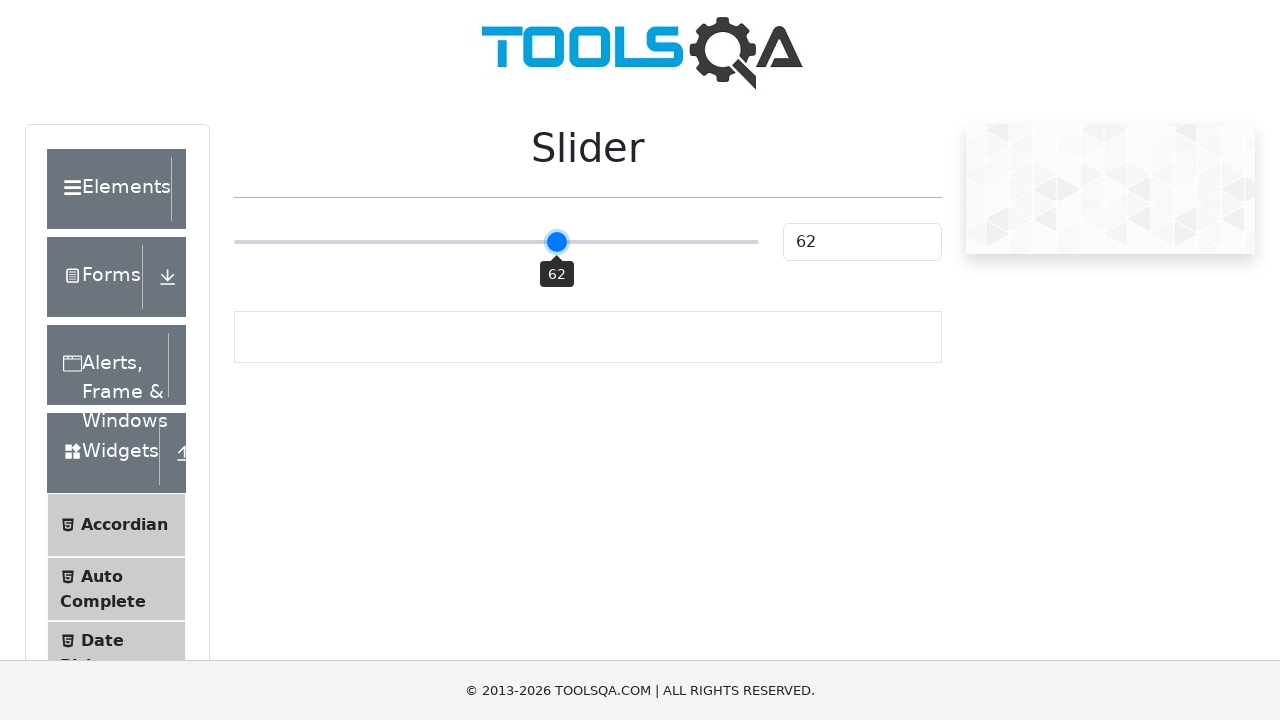

Pressed ArrowRight key (iteration 13/30)
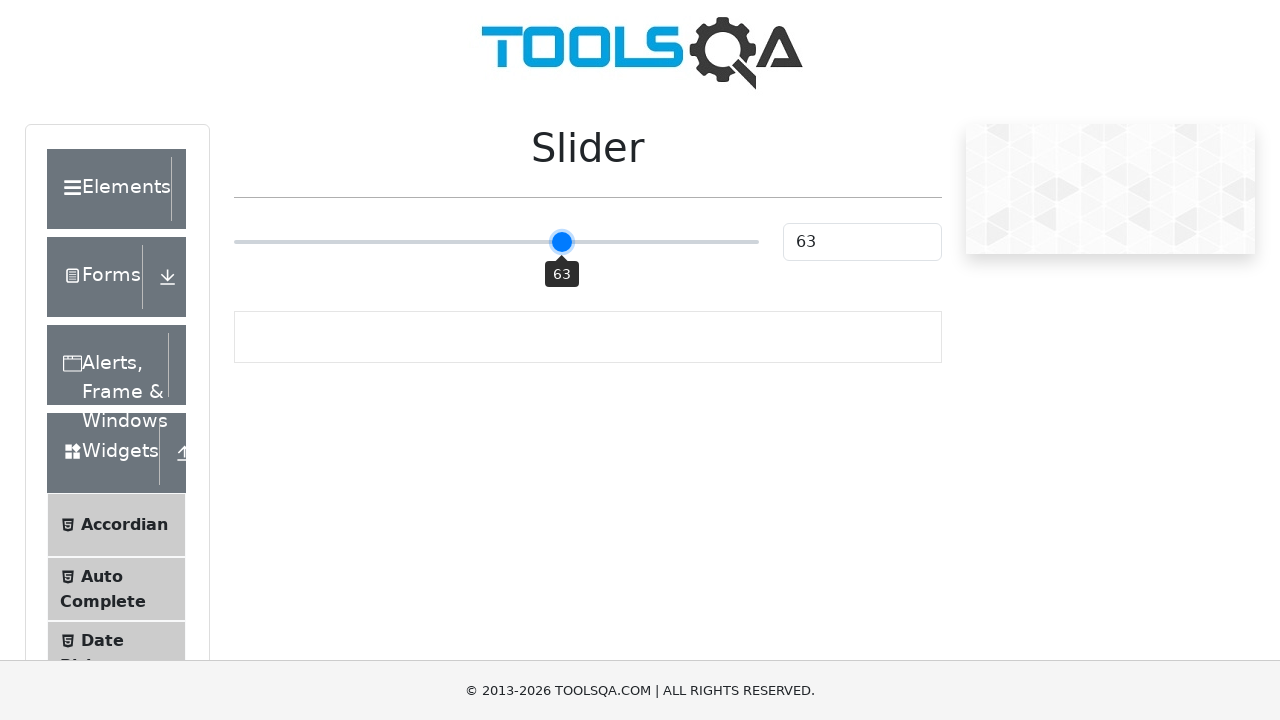

Pressed ArrowRight key (iteration 14/30)
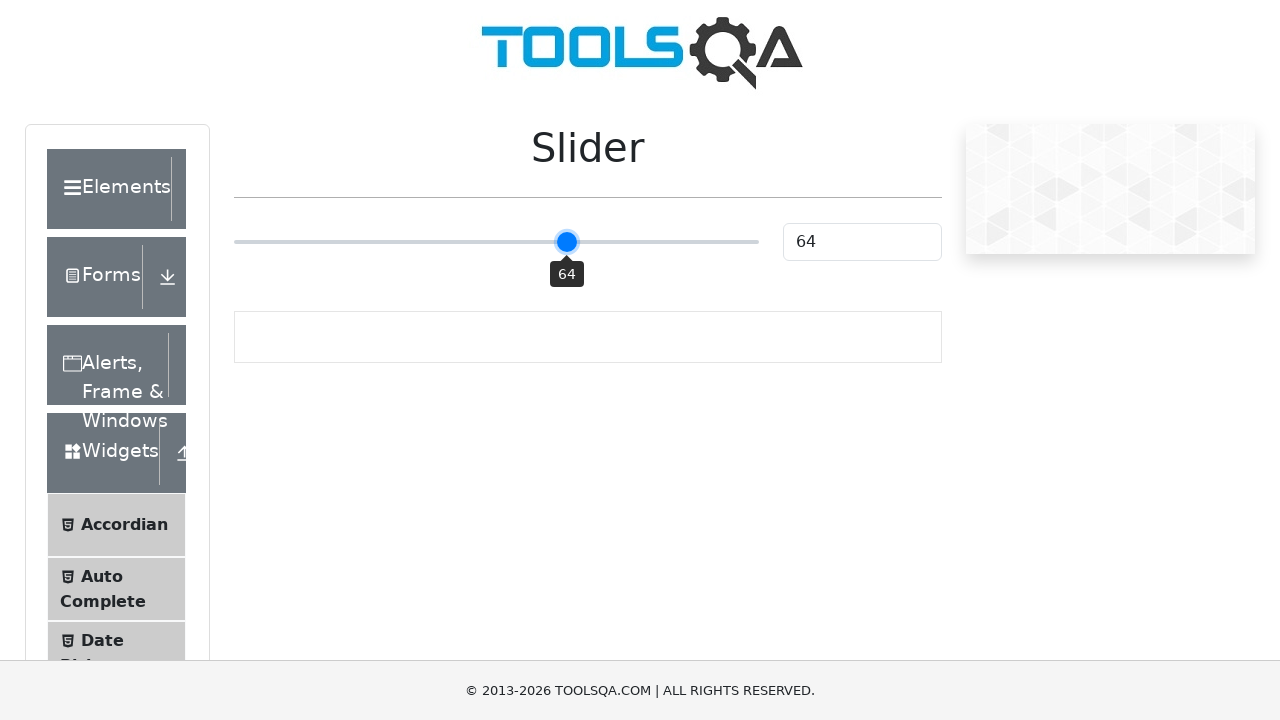

Pressed ArrowRight key (iteration 15/30)
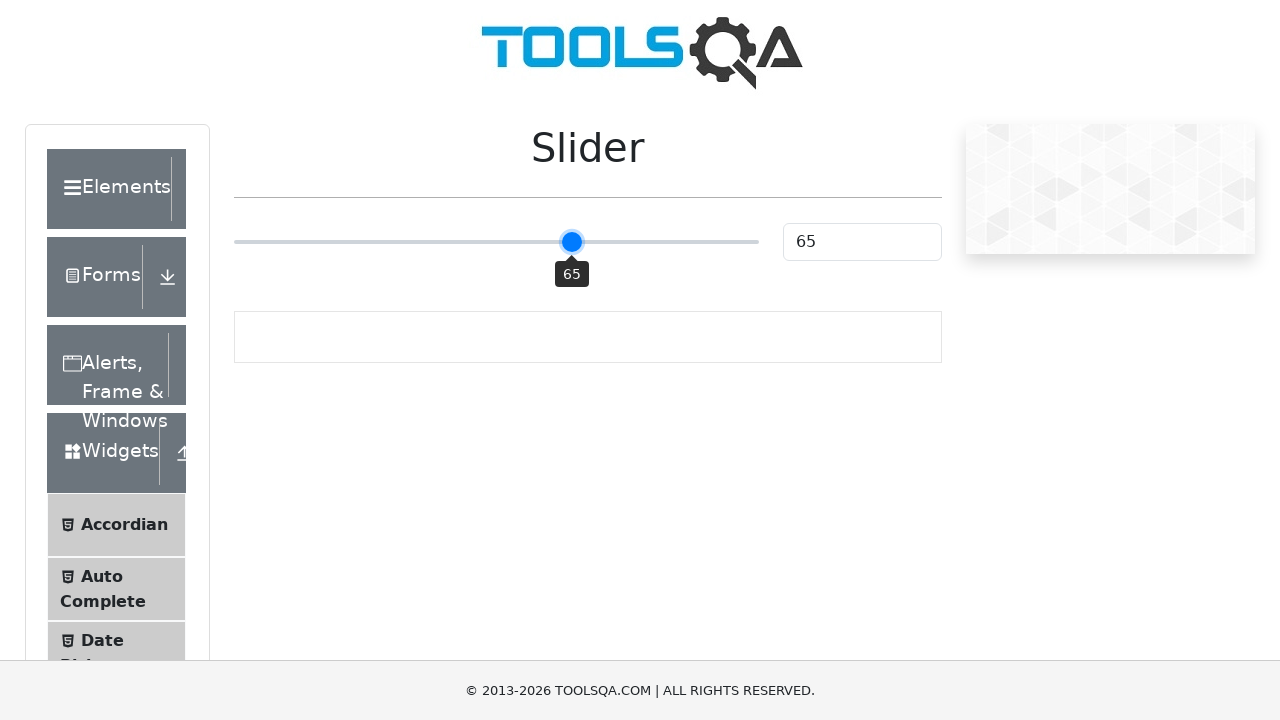

Pressed ArrowRight key (iteration 16/30)
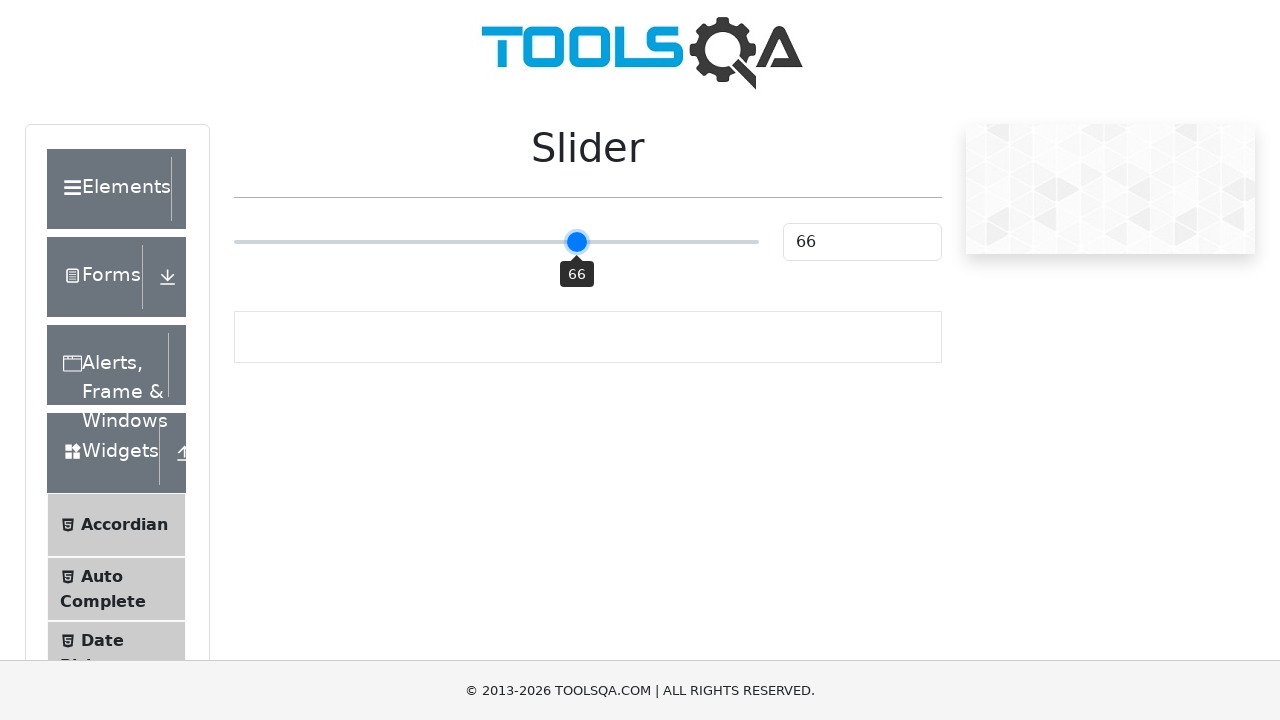

Pressed ArrowRight key (iteration 17/30)
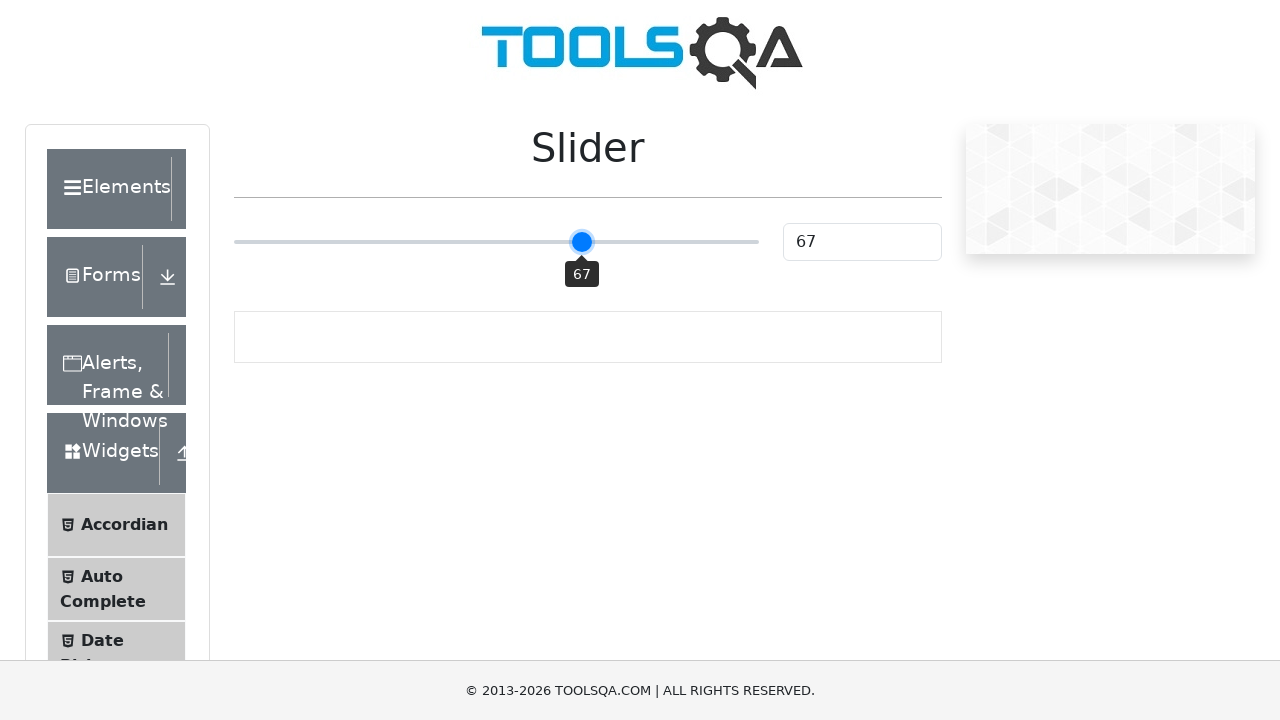

Pressed ArrowRight key (iteration 18/30)
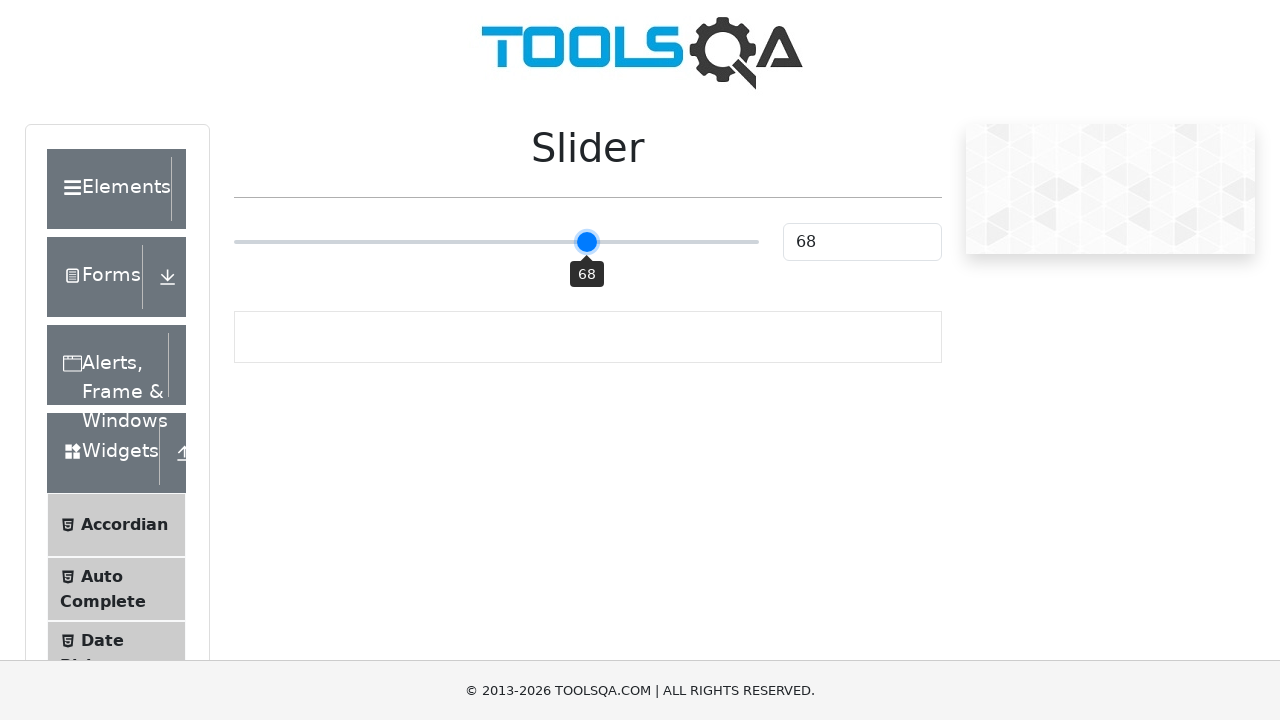

Pressed ArrowRight key (iteration 19/30)
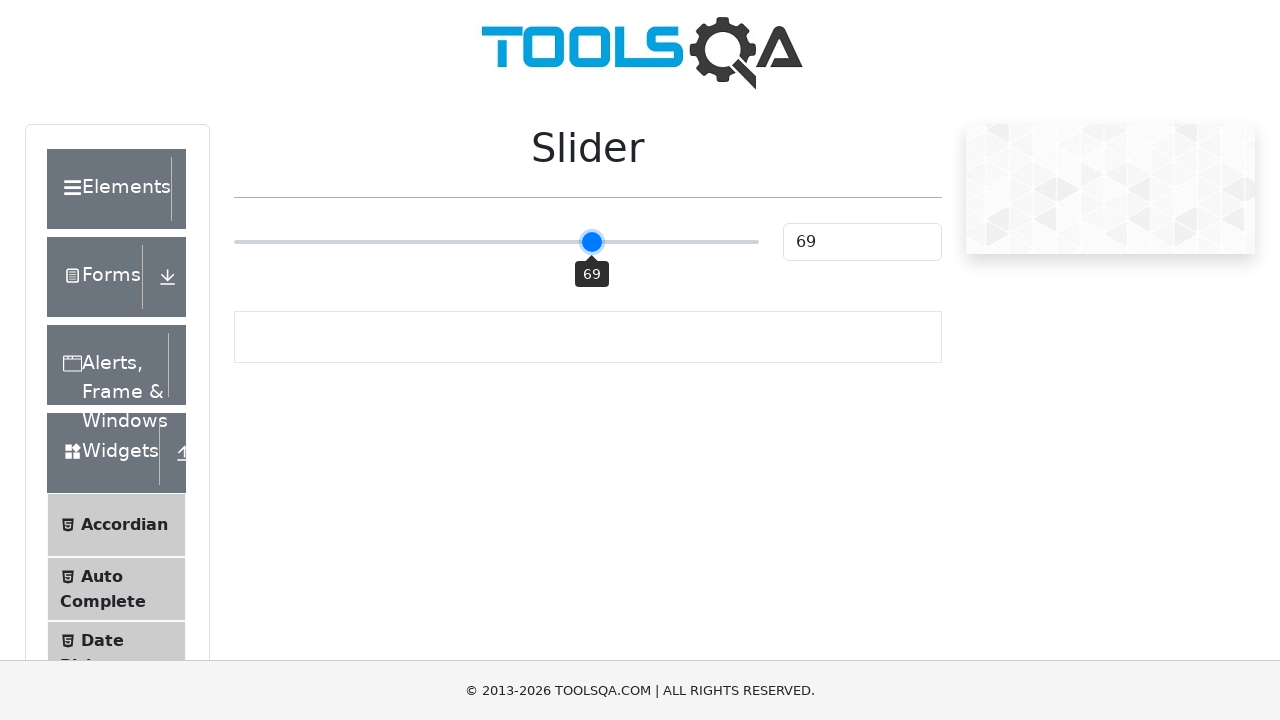

Pressed ArrowRight key (iteration 20/30)
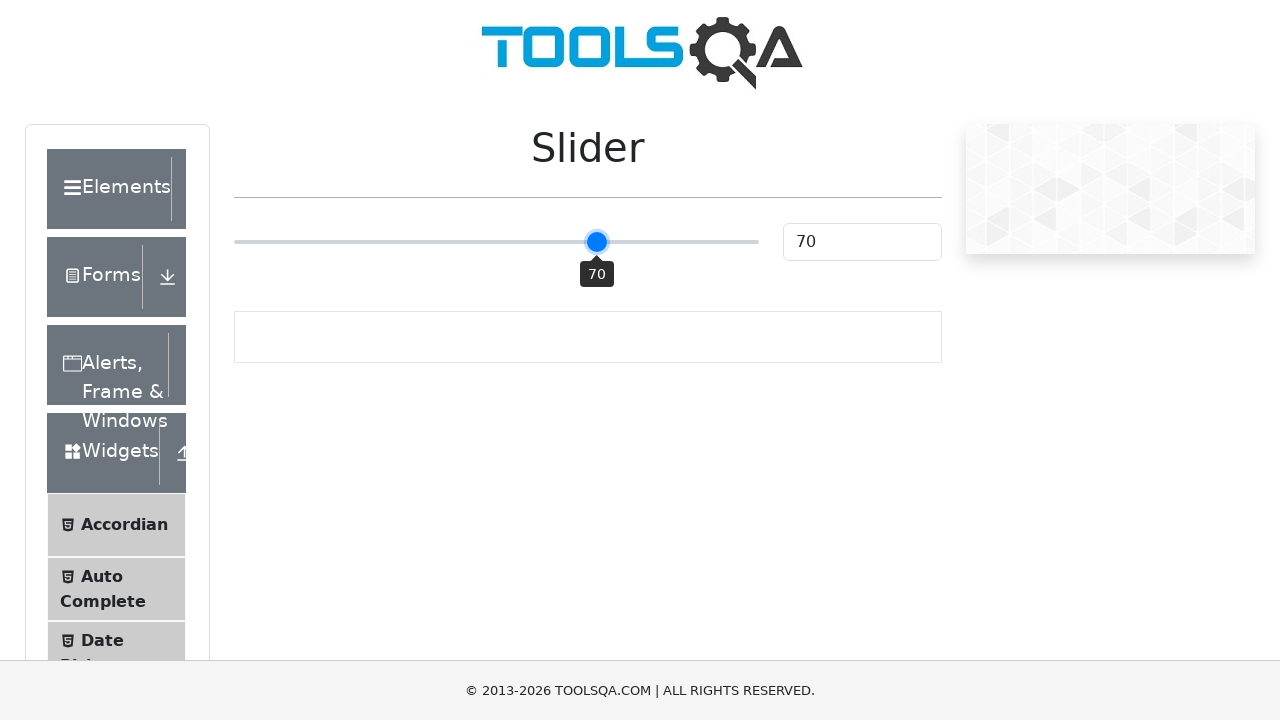

Pressed ArrowRight key (iteration 21/30)
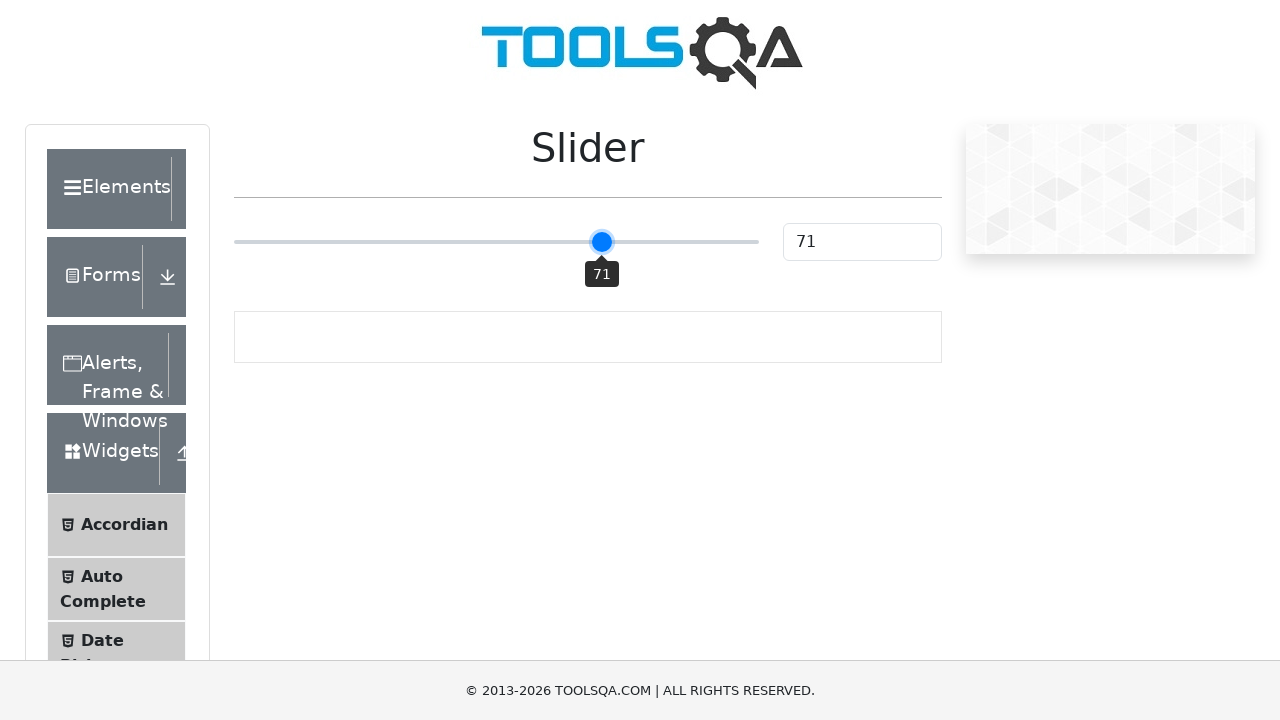

Pressed ArrowRight key (iteration 22/30)
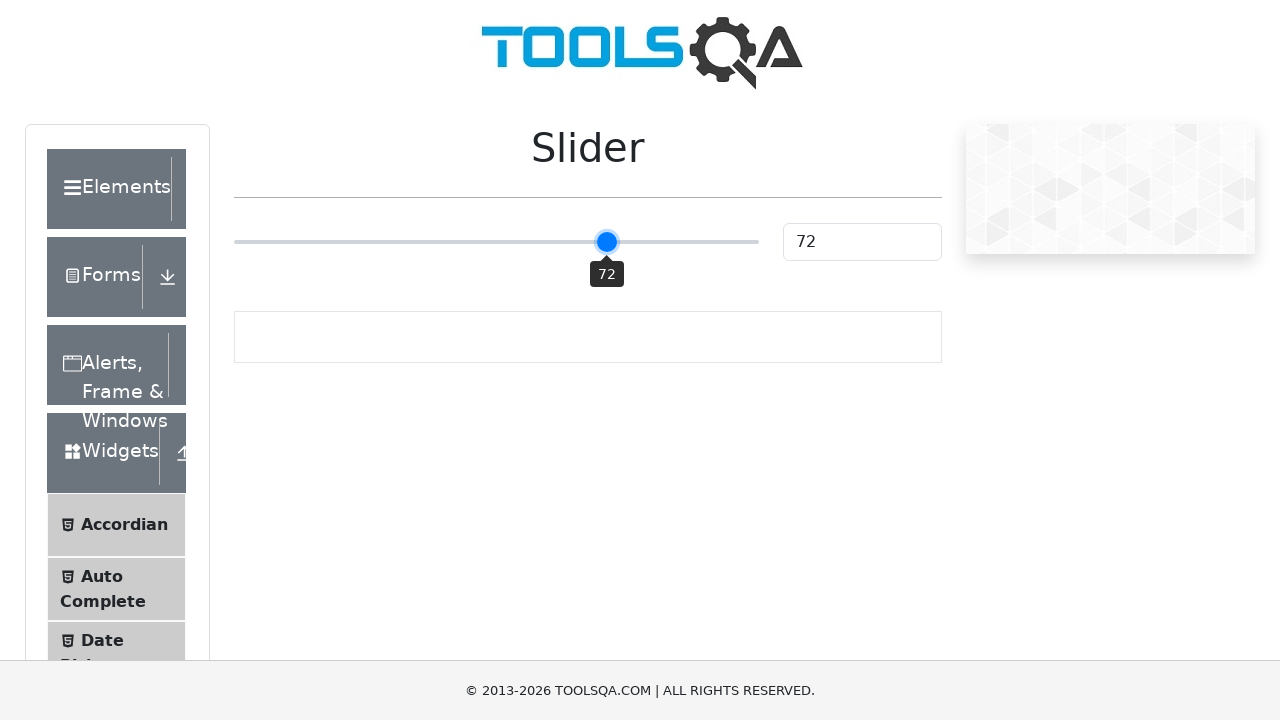

Pressed ArrowRight key (iteration 23/30)
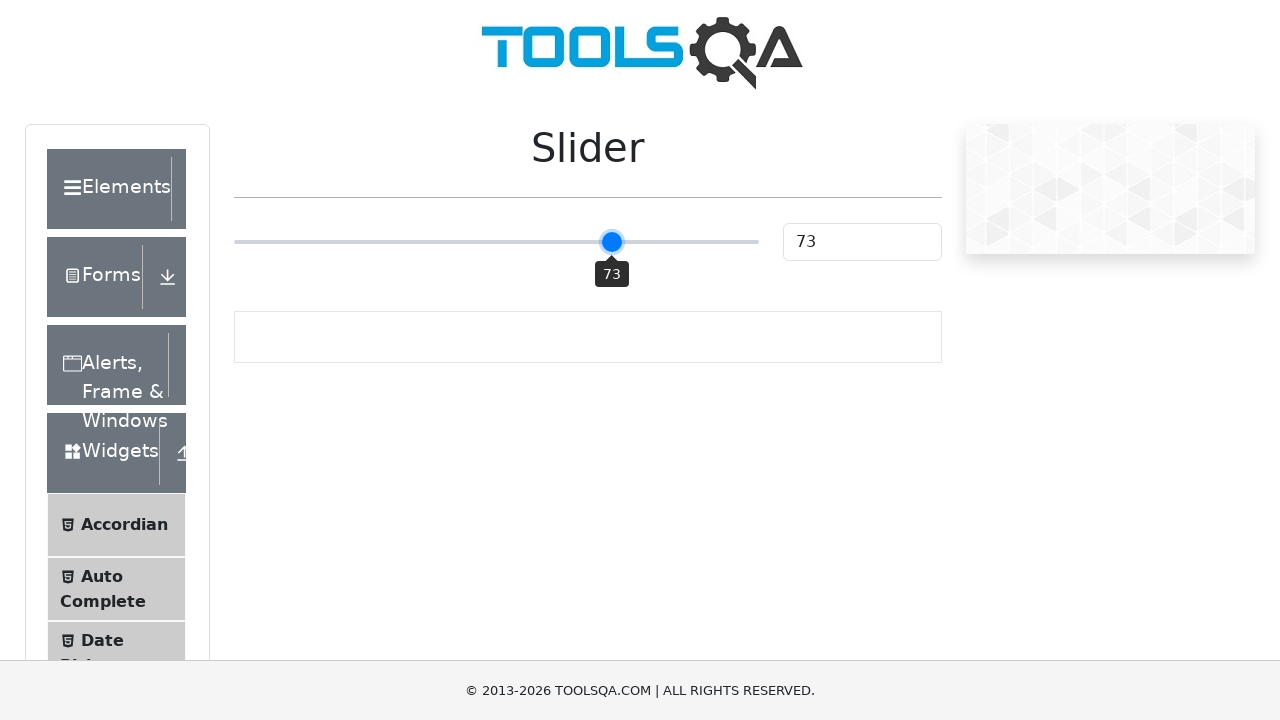

Pressed ArrowRight key (iteration 24/30)
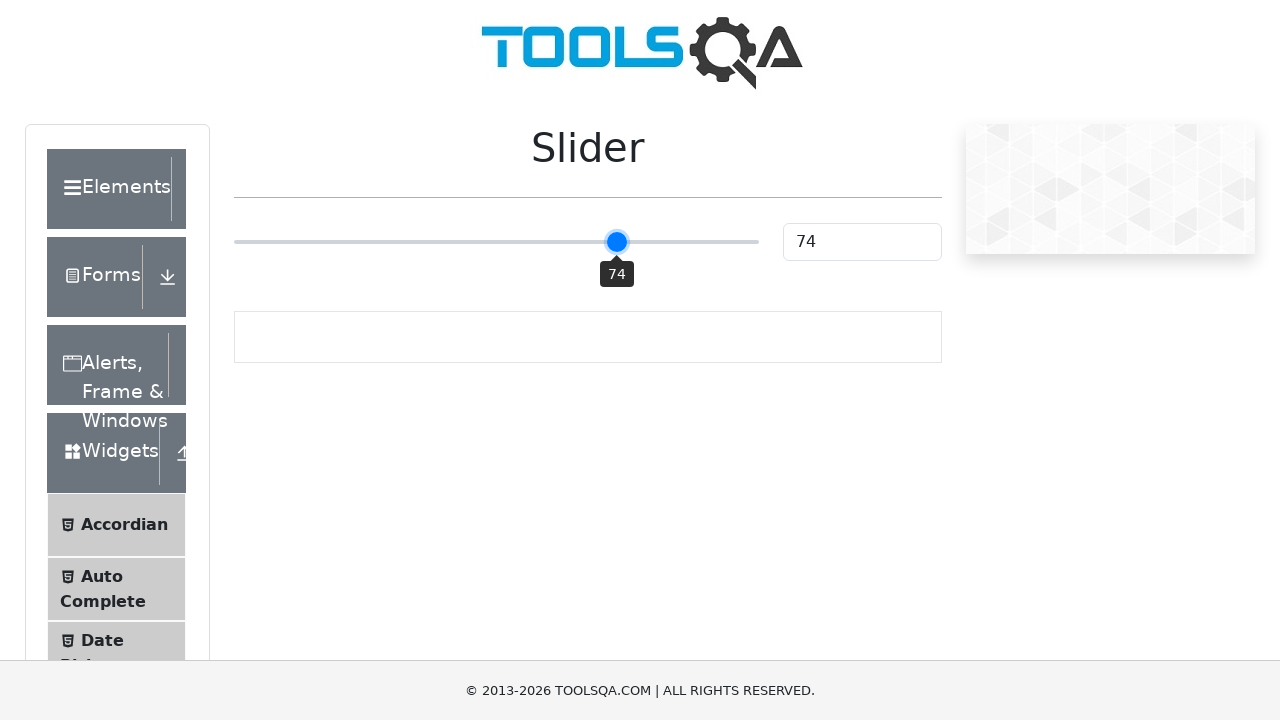

Pressed ArrowRight key (iteration 25/30)
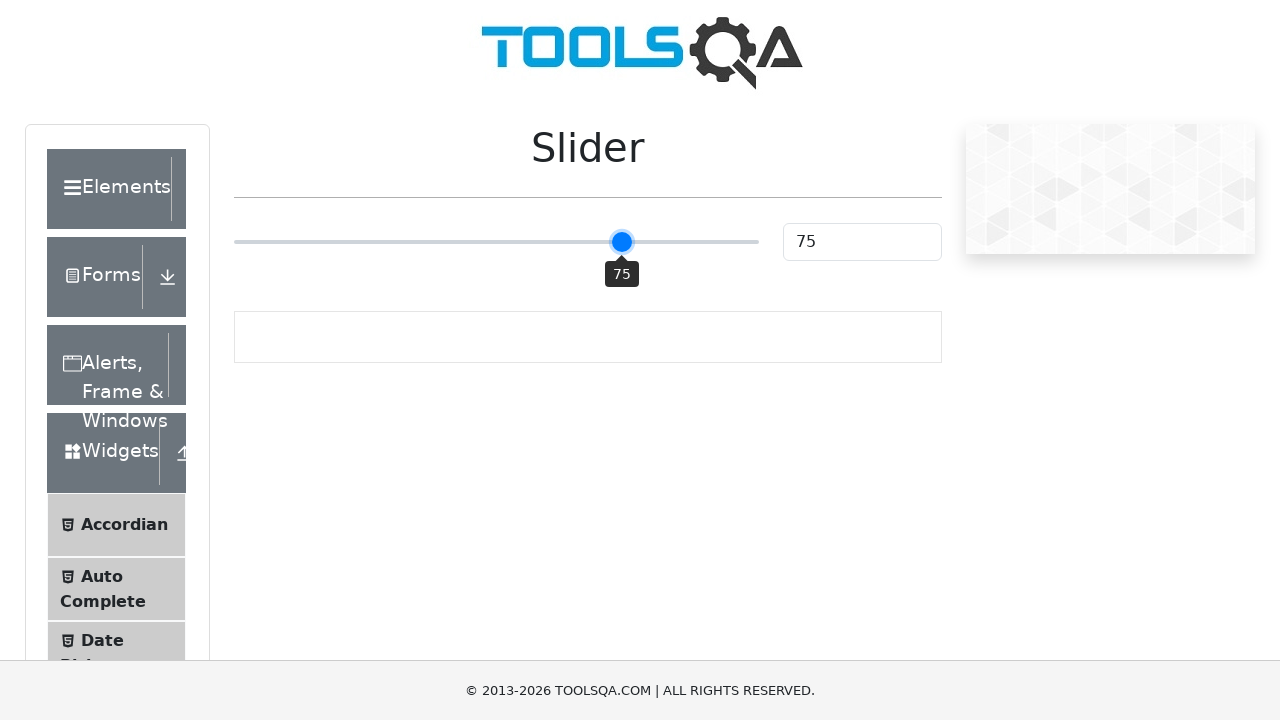

Pressed ArrowRight key (iteration 26/30)
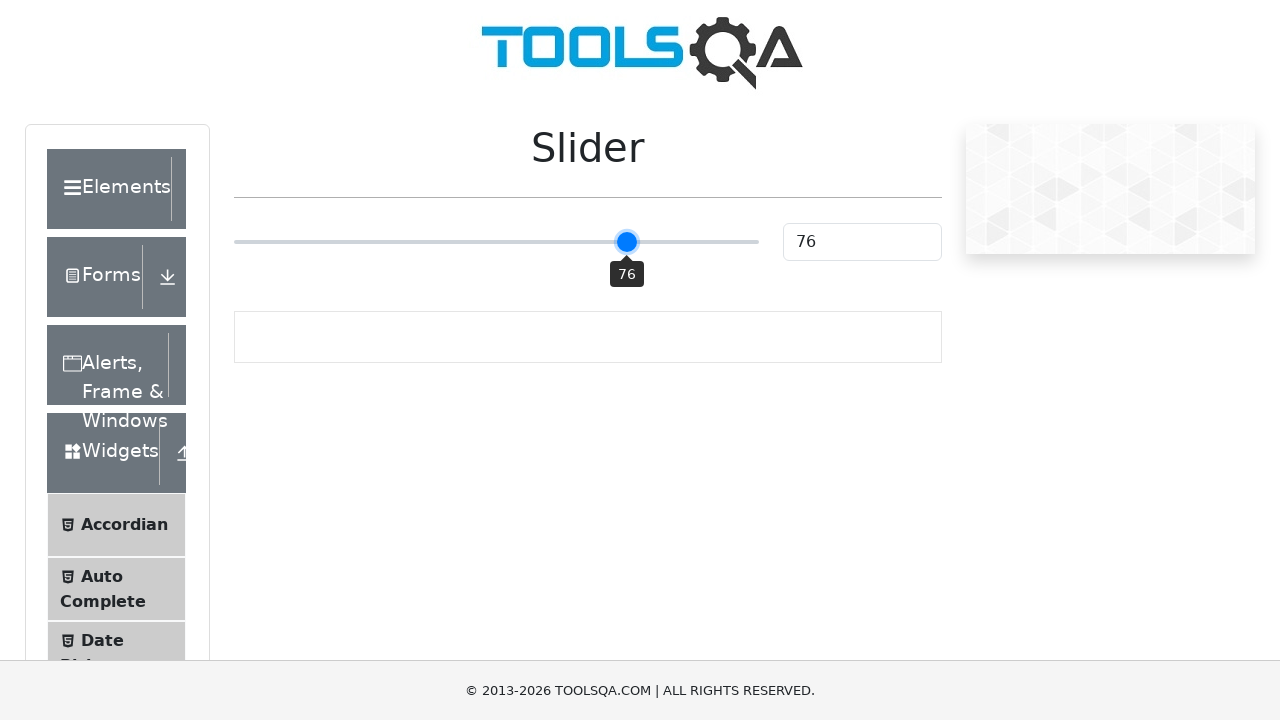

Pressed ArrowRight key (iteration 27/30)
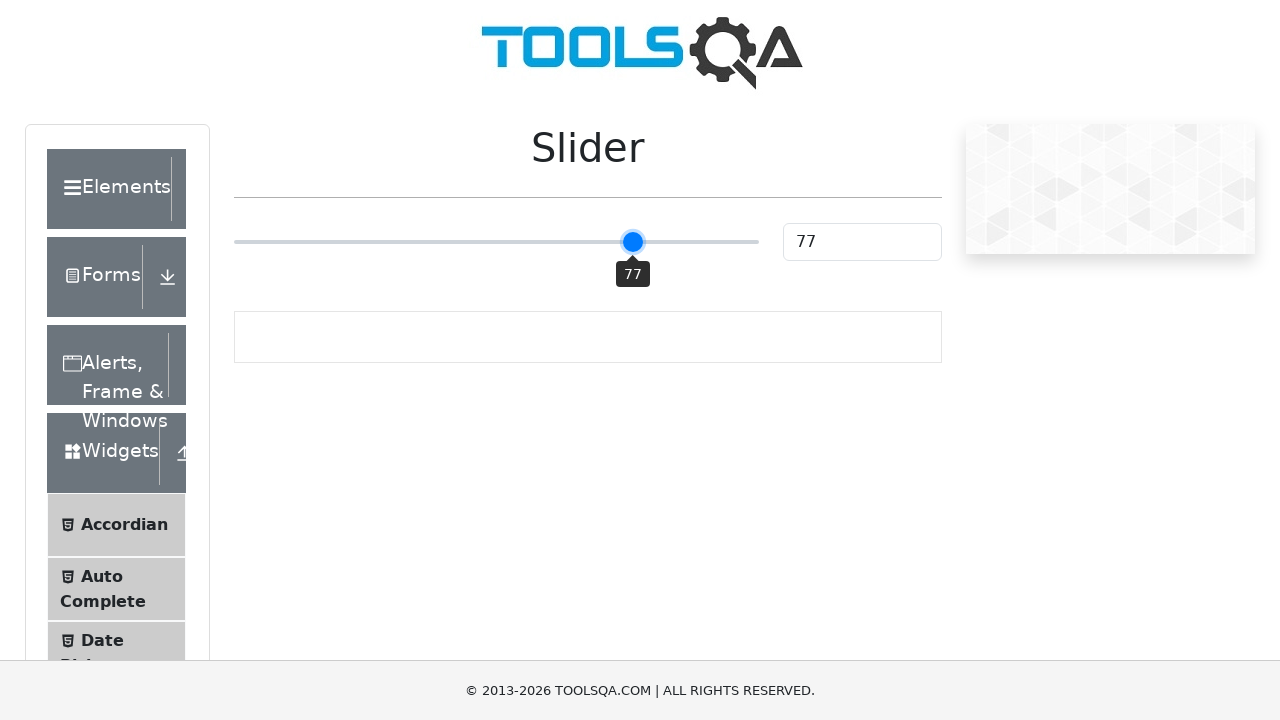

Pressed ArrowRight key (iteration 28/30)
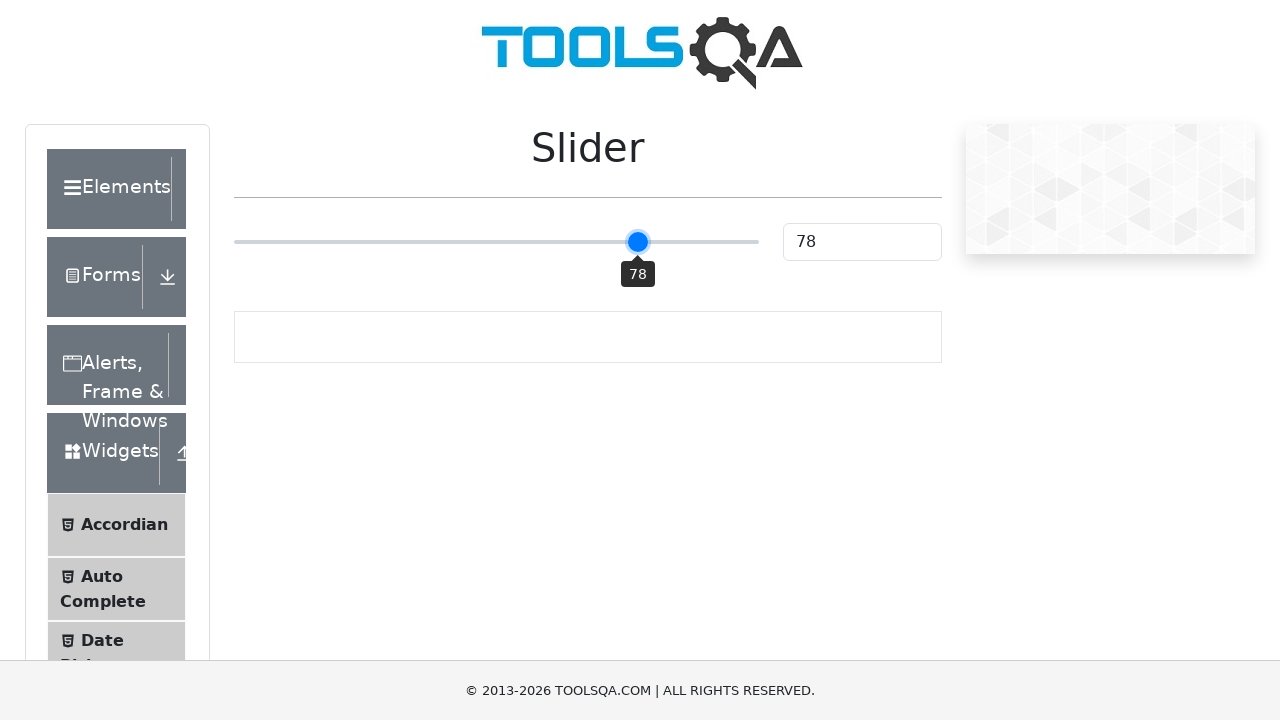

Pressed ArrowRight key (iteration 29/30)
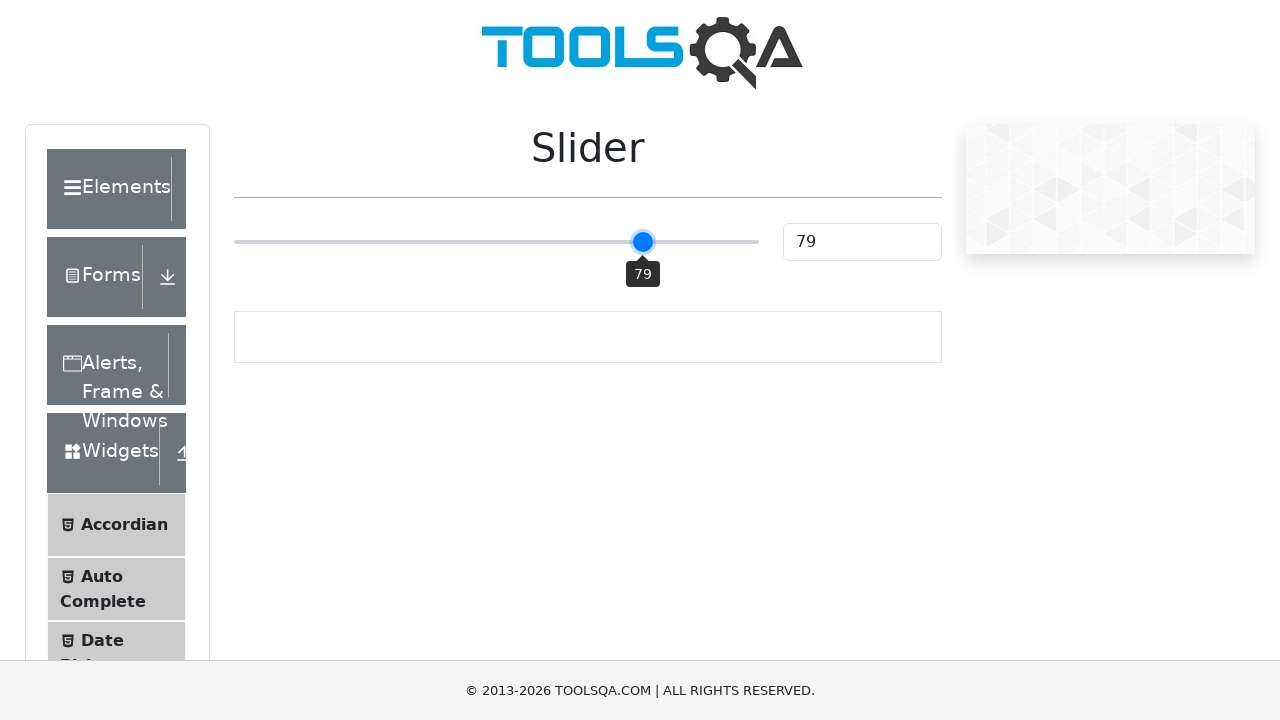

Pressed ArrowRight key (iteration 30/30)
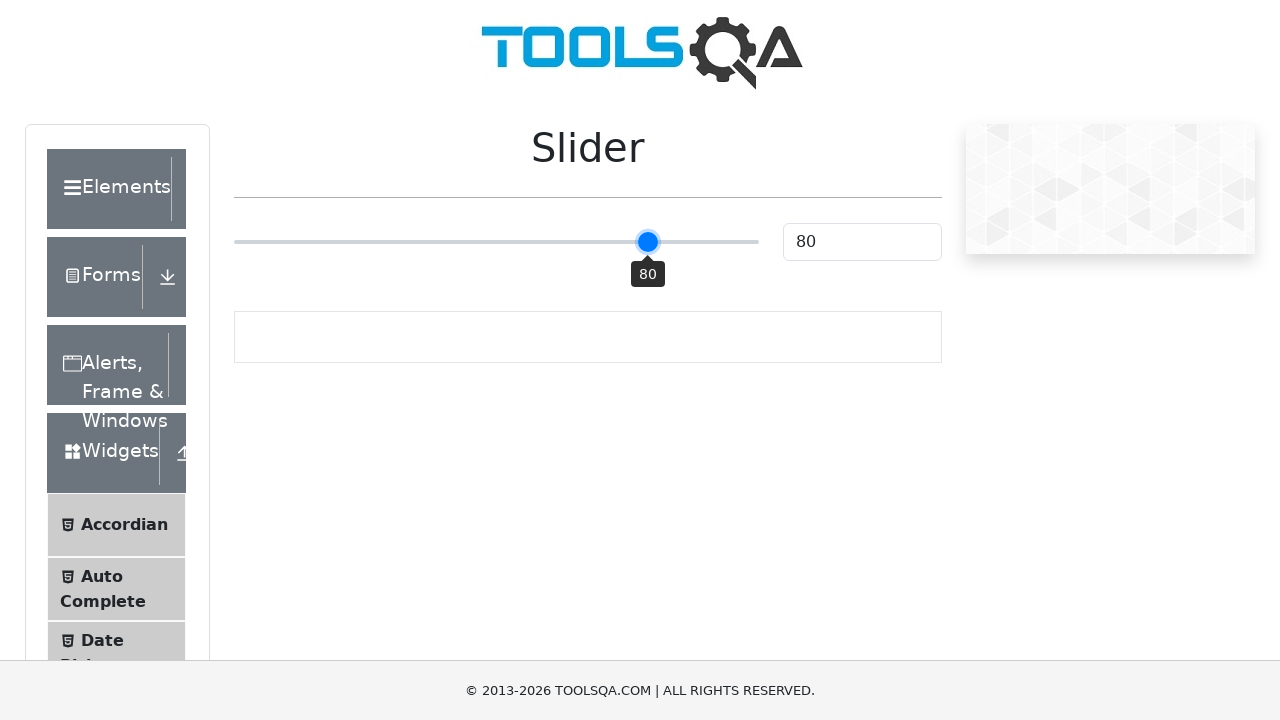

Retrieved slider value: 80
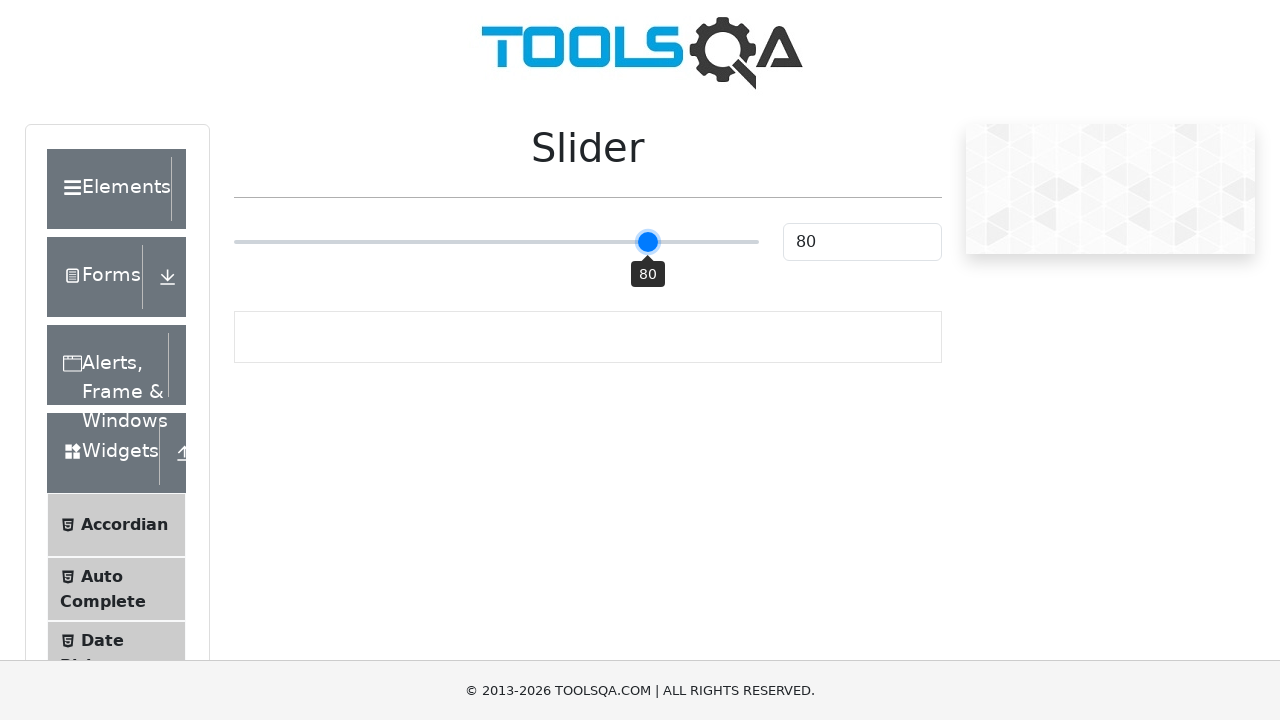

Verified slider value 80 is greater than 50
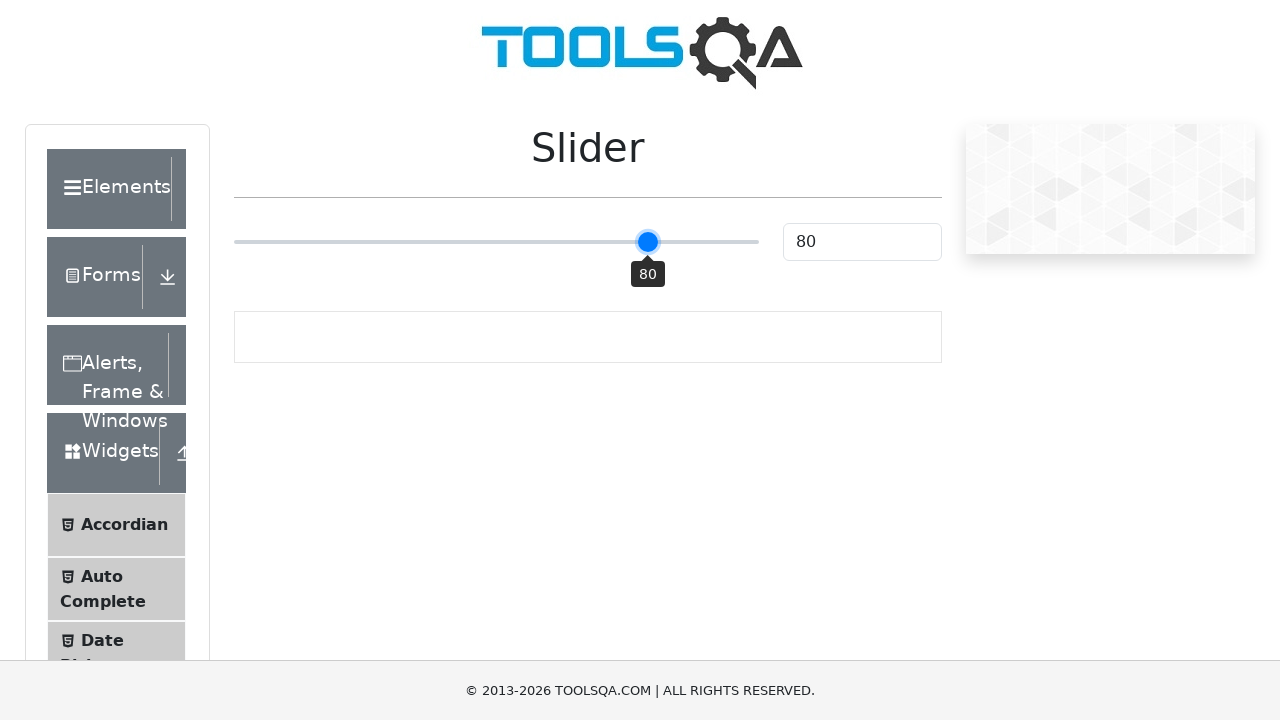

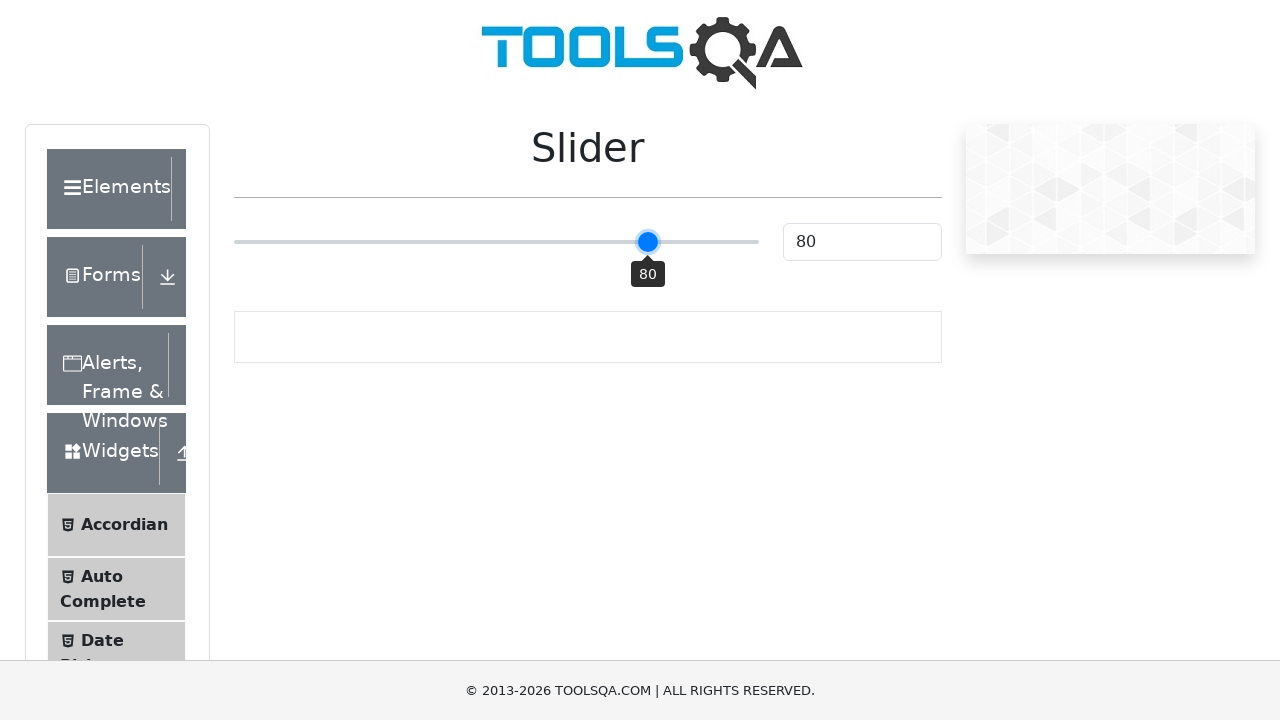